Tests the browser confirm alert functionality by clicking the confirm button, dismissing (canceling) the alert, and verifying the cancel result is displayed.

Starting URL: https://demoqa.com/alerts

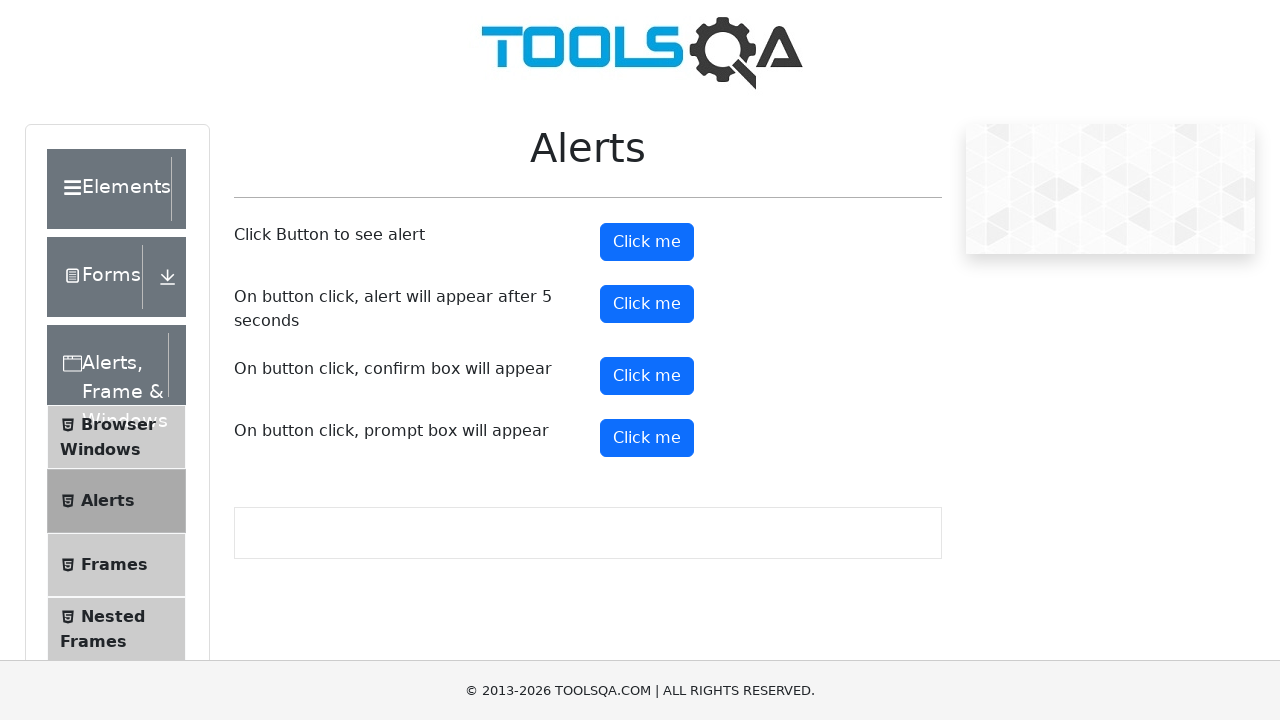

Navigated to alerts page at https://demoqa.com/alerts
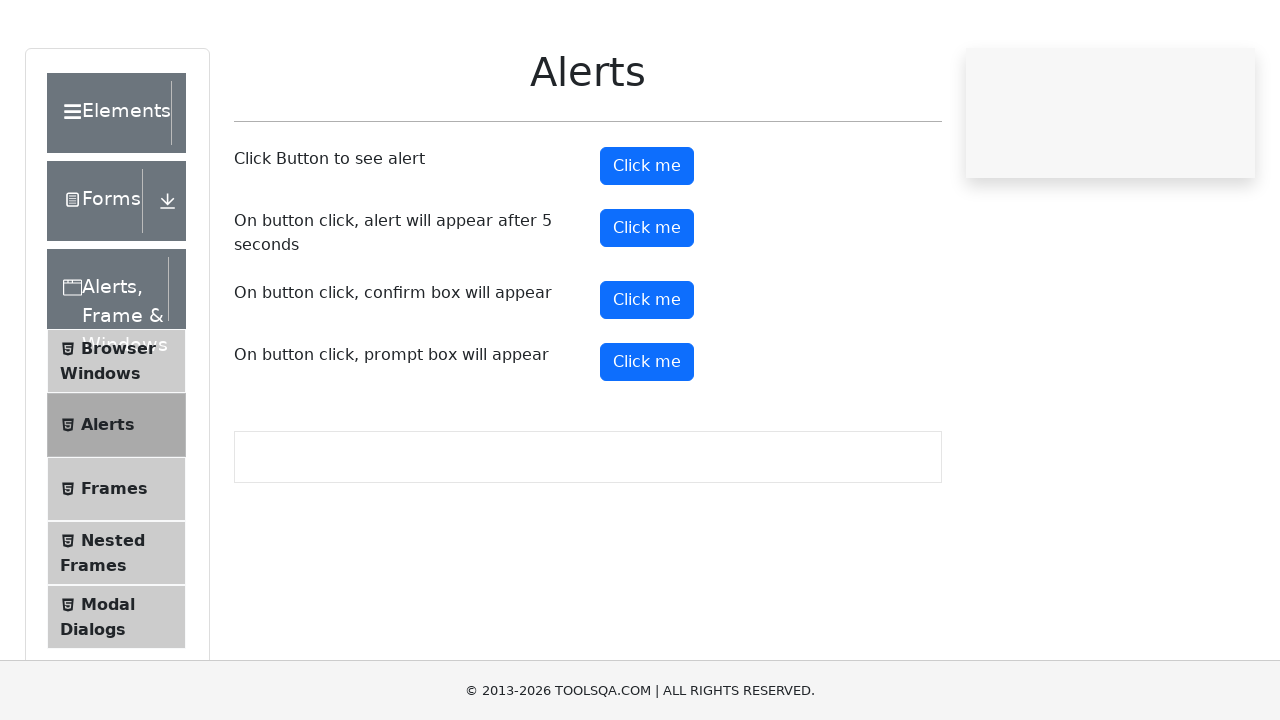

Set up dialog handler to dismiss confirm alert
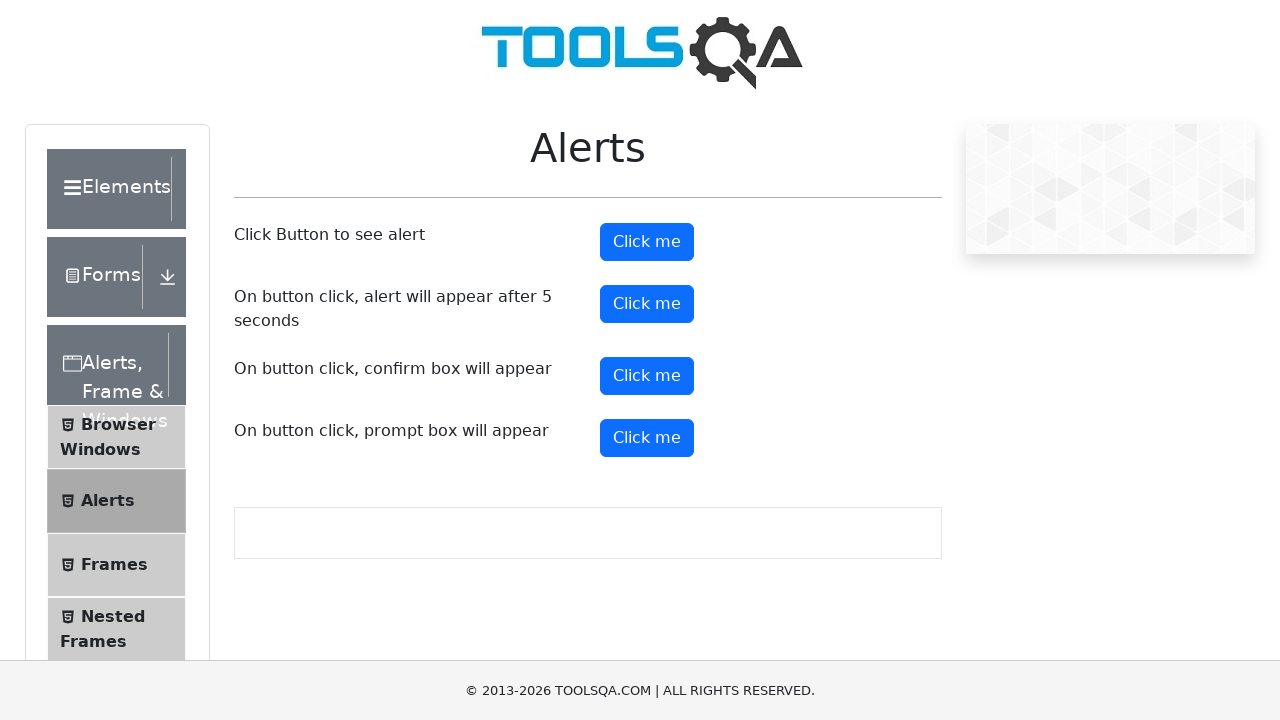

Clicked confirm button to trigger the alert at (647, 376) on #confirmButton
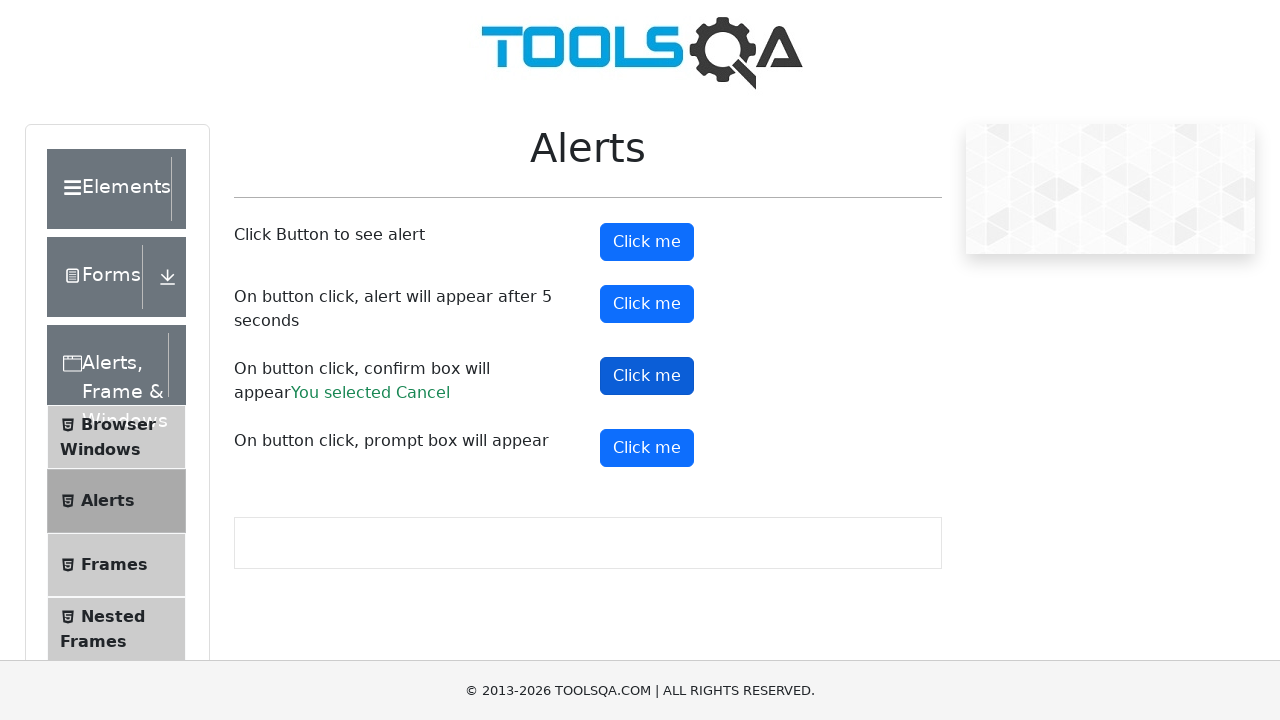

Confirm result message appeared after dismissing the alert
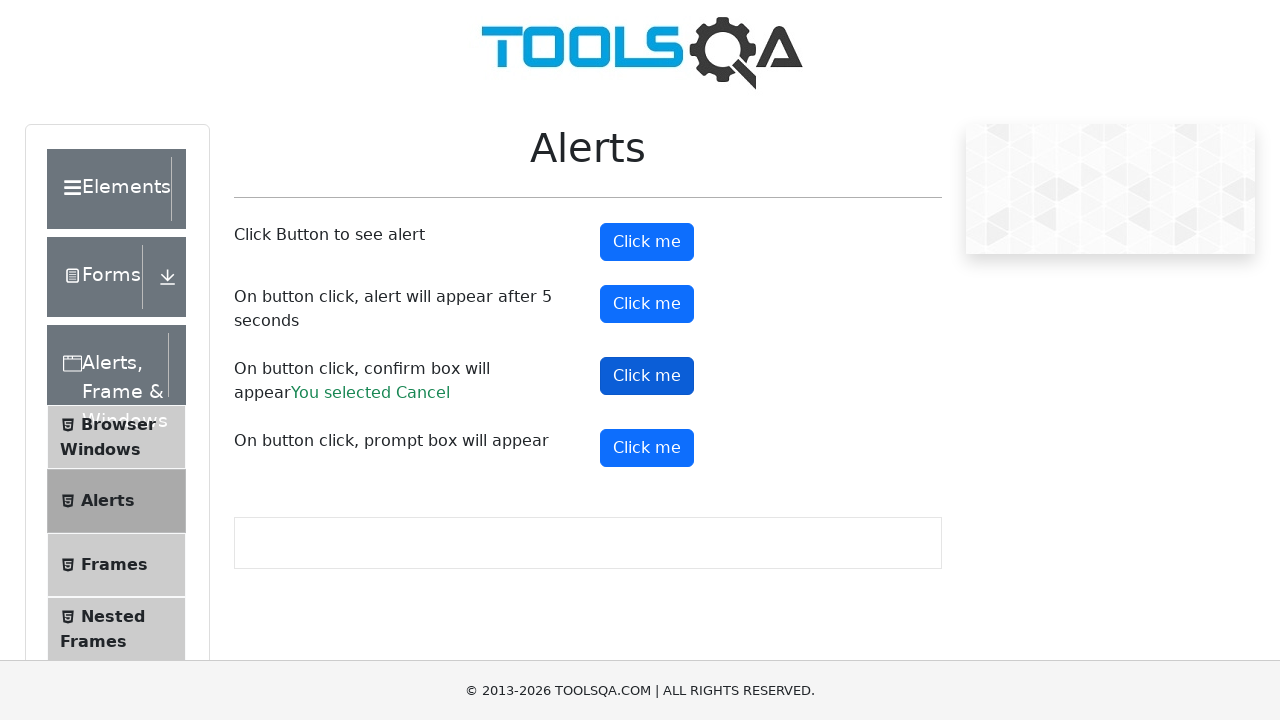

Verified cancel result text contains 'cancel': You selected Cancel
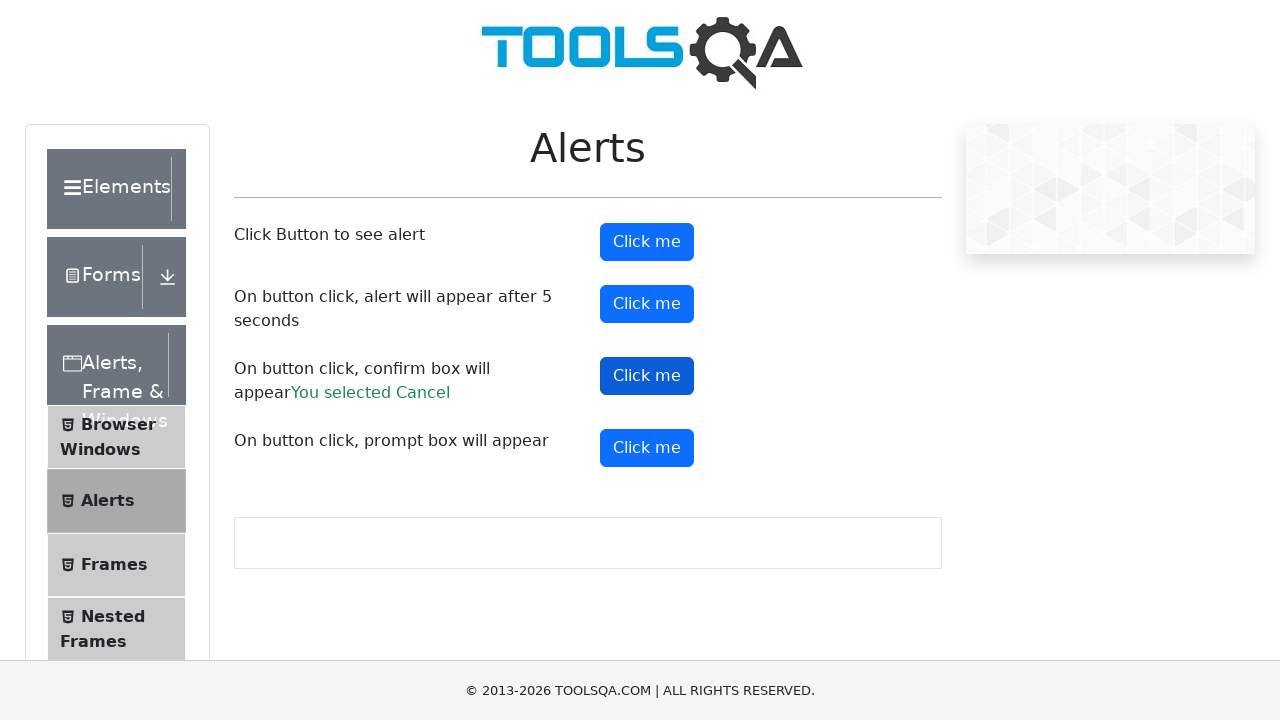

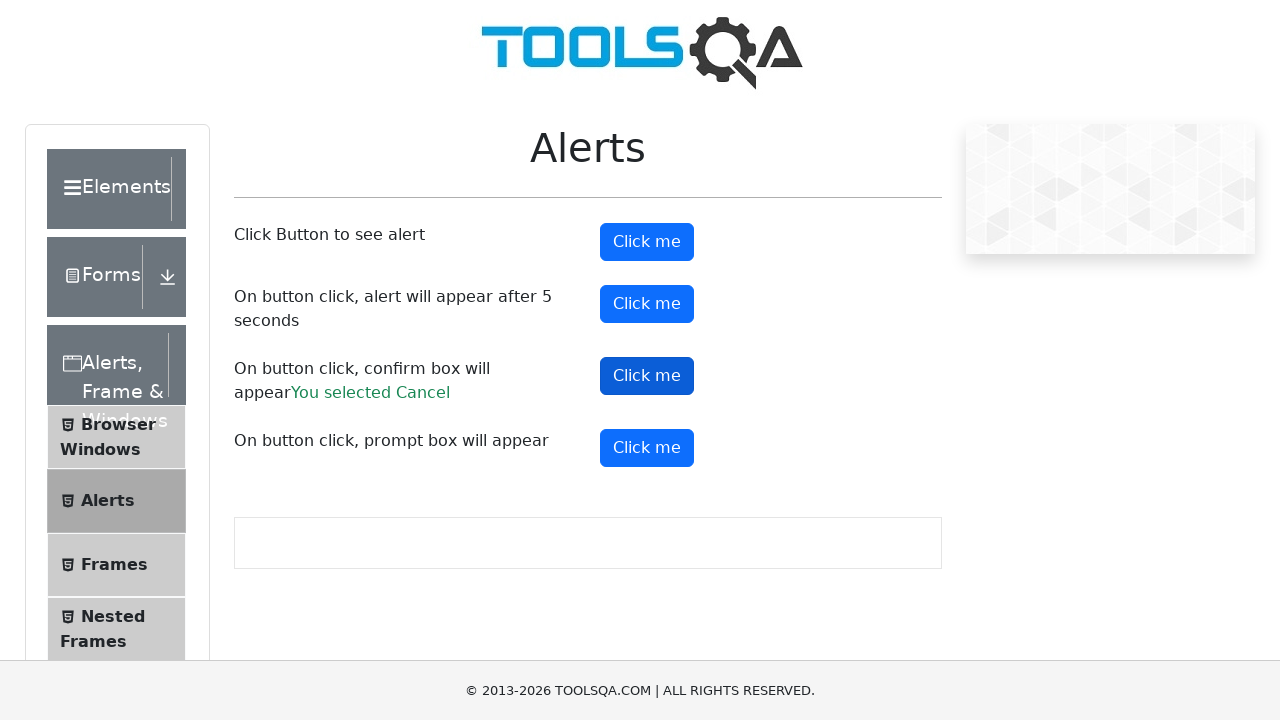